Tests injecting jQuery Growl library into a page and displaying various notification messages (default, error, notice, and warning) using JavaScript execution.

Starting URL: http://the-internet.herokuapp.com/

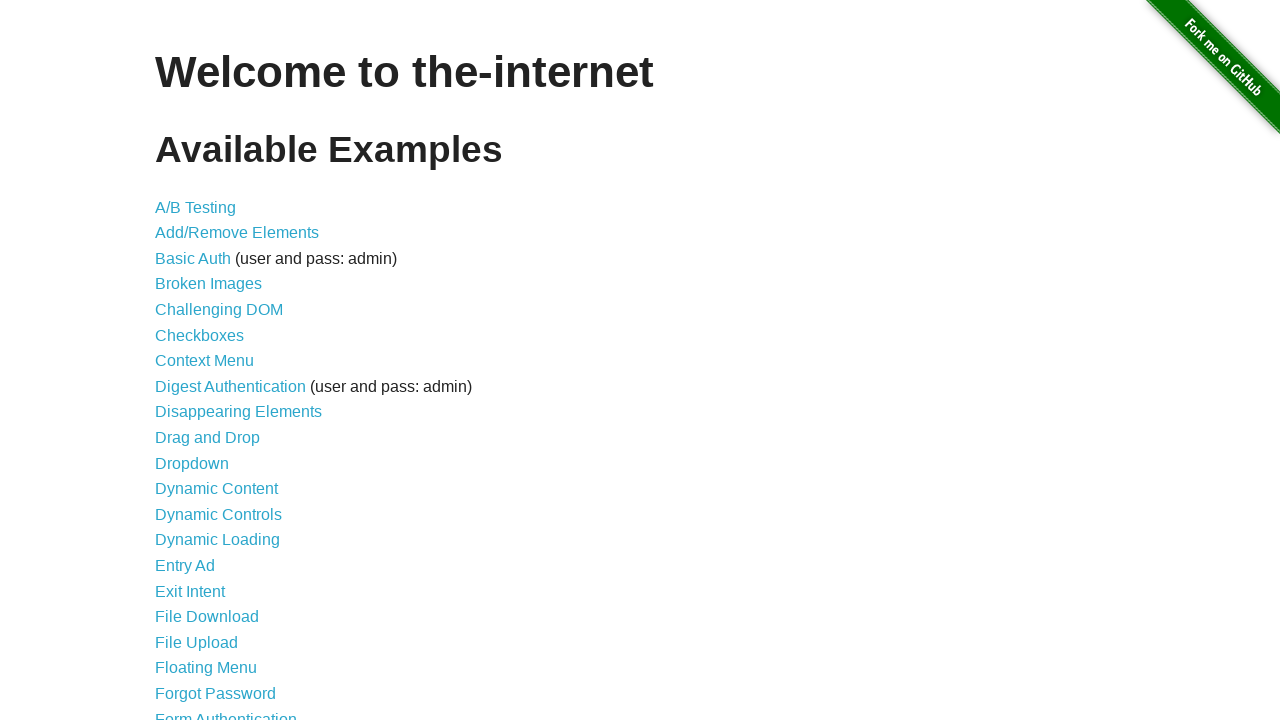

Checked for jQuery and injected it if not present
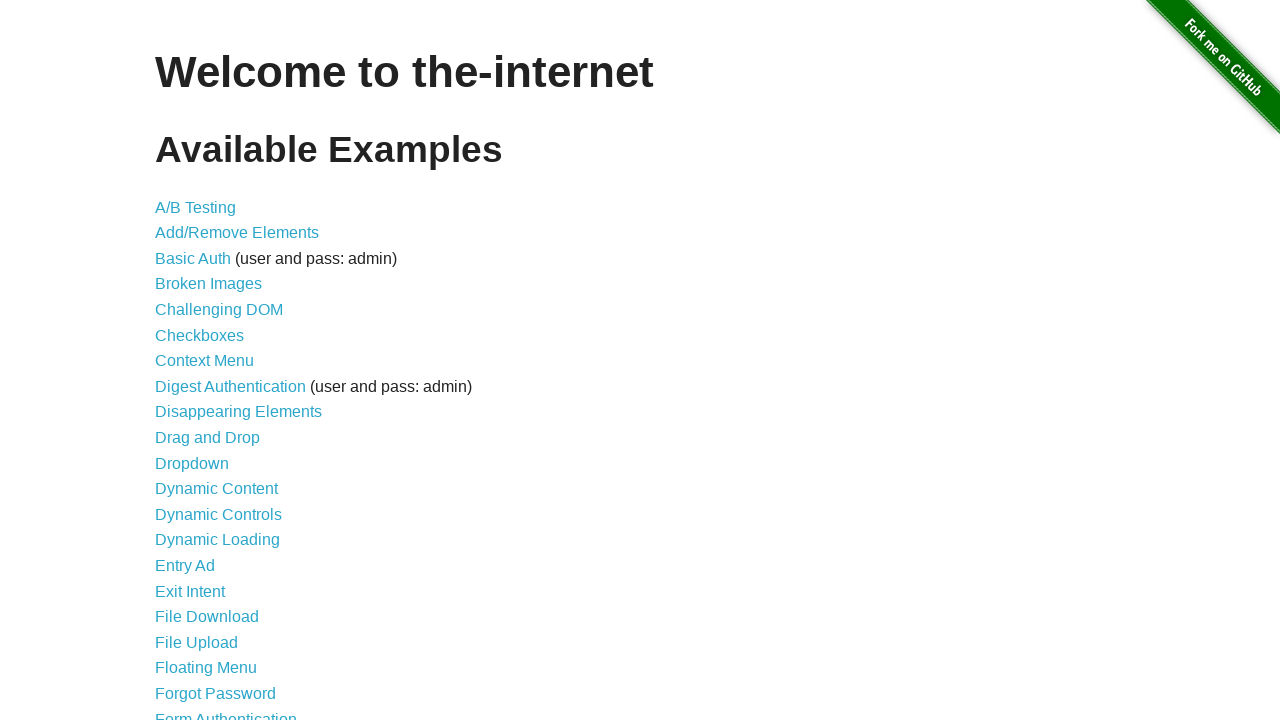

jQuery library loaded successfully
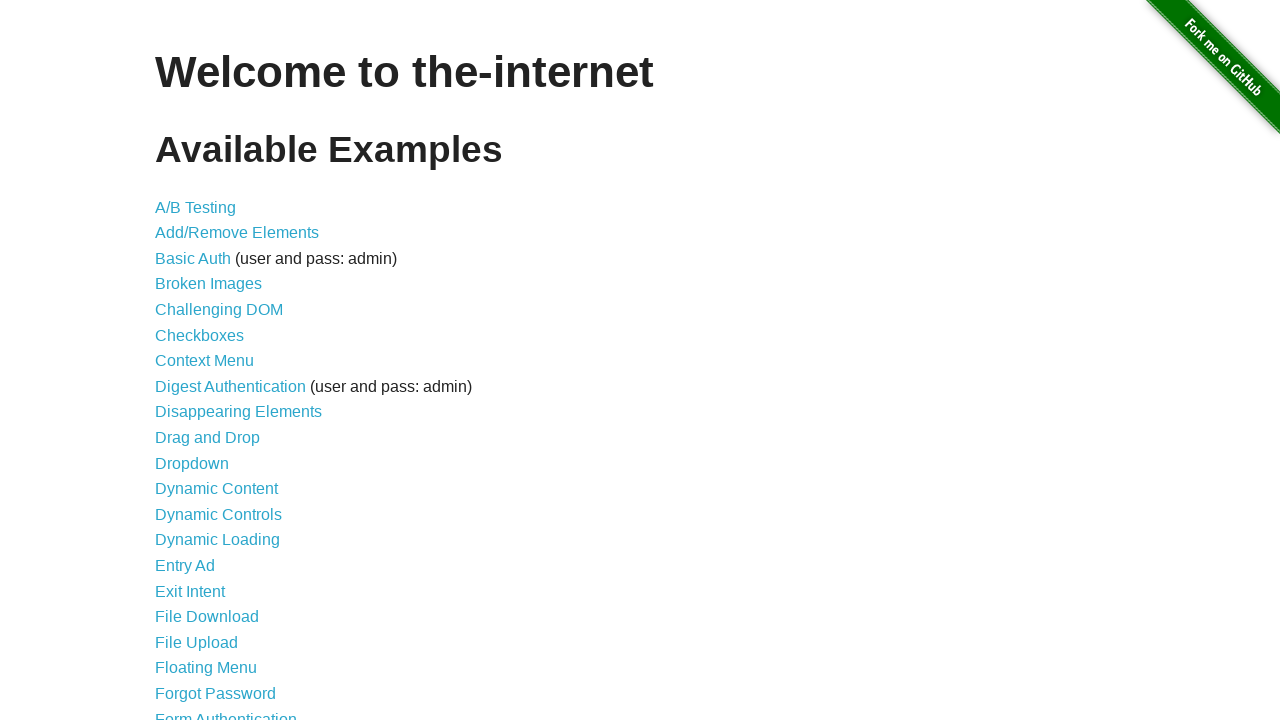

Injected jquery-growl JavaScript library
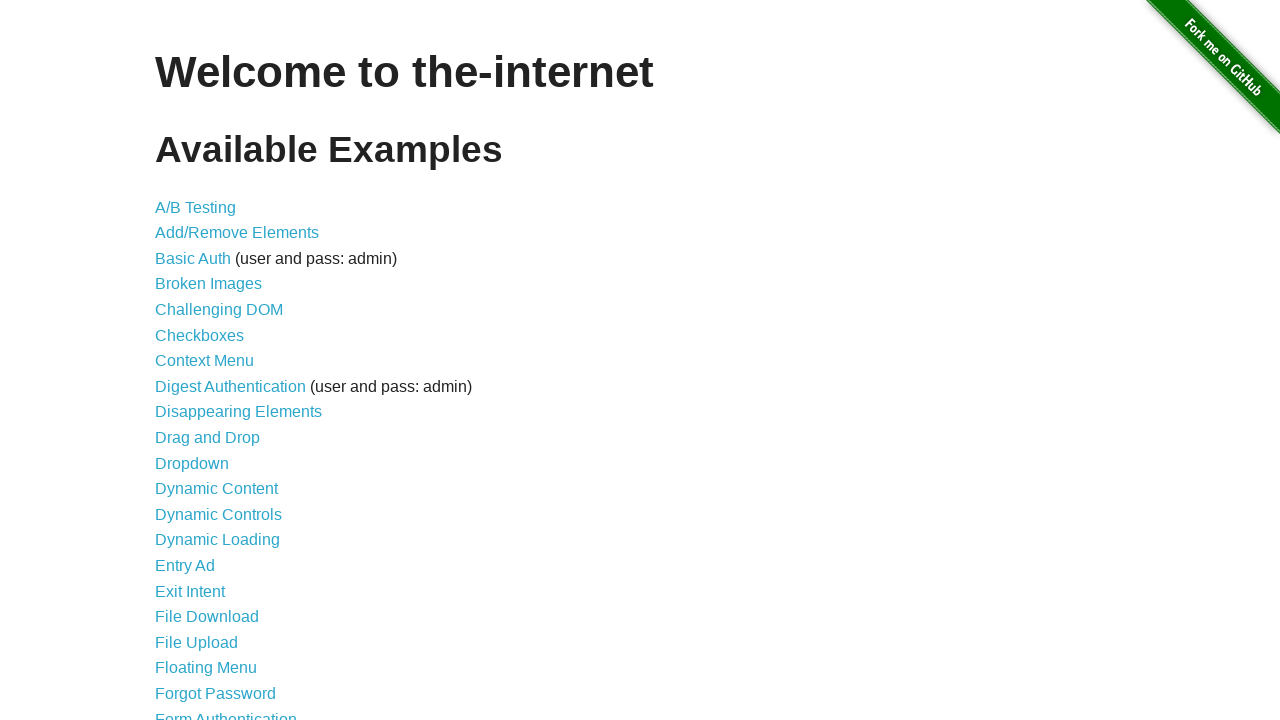

Injected jquery-growl CSS stylesheet
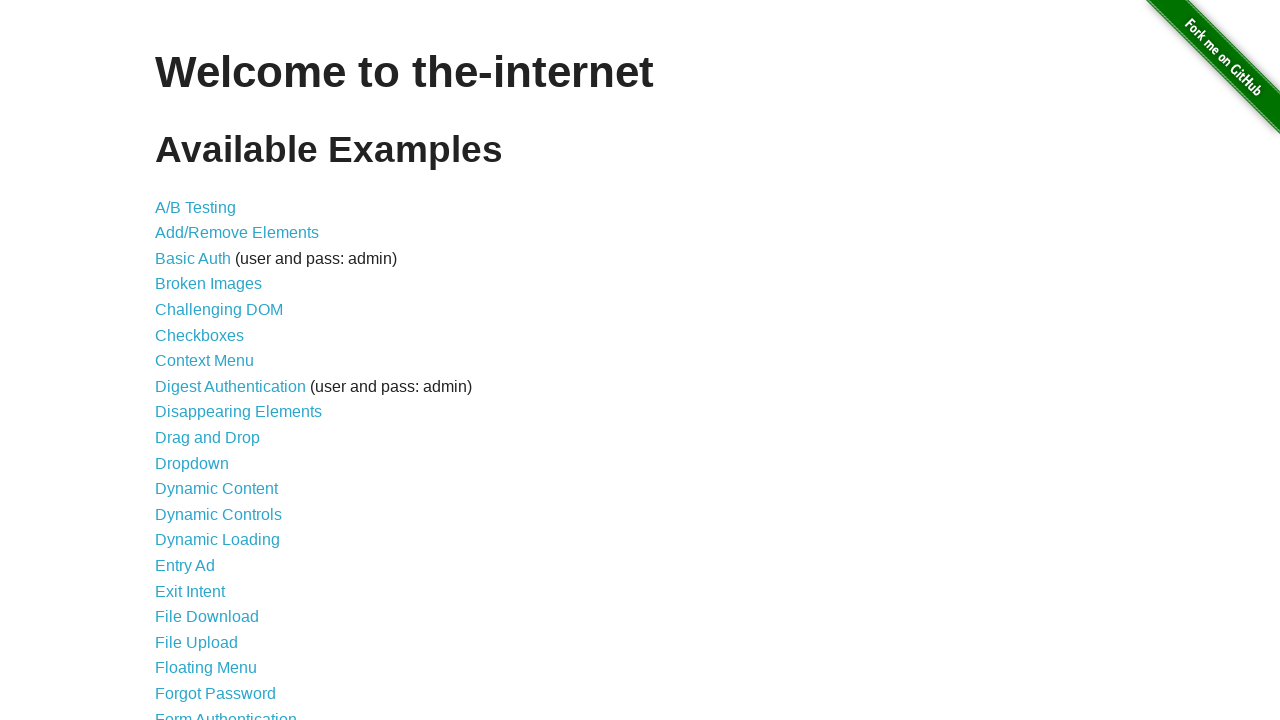

jQuery Growl library loaded and ready
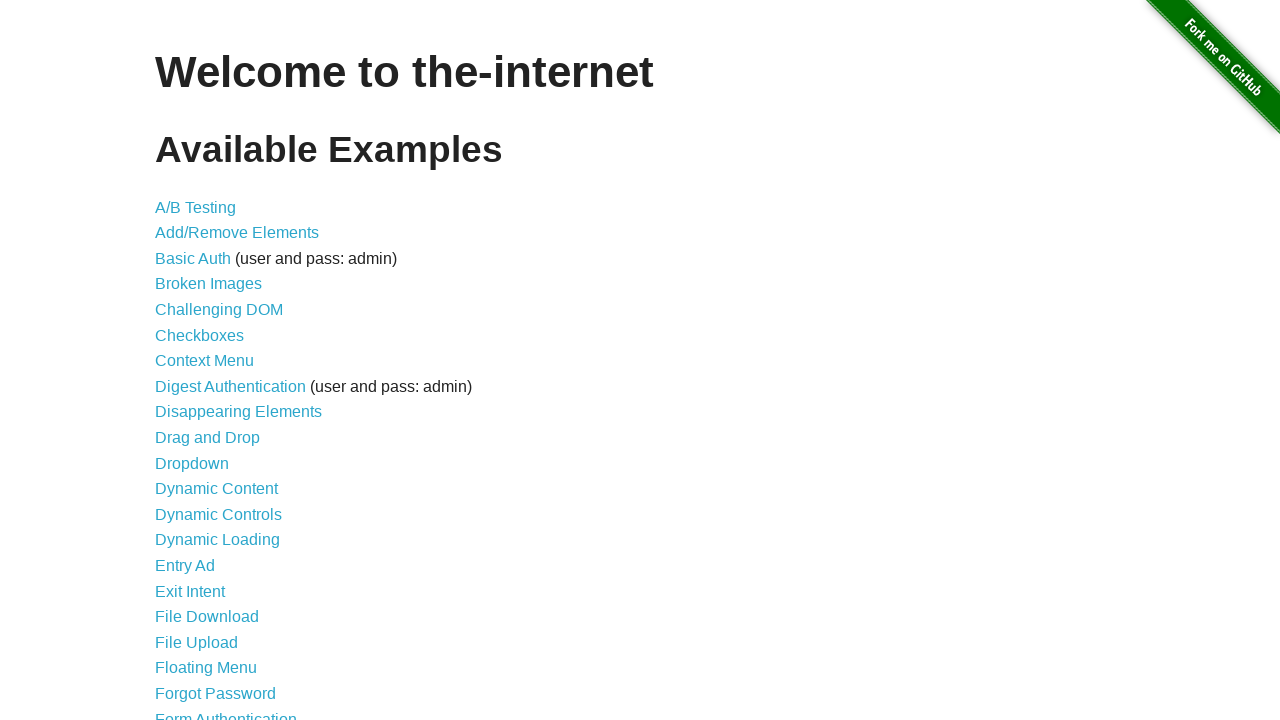

Displayed default growl notification with title 'GET' and message '/'
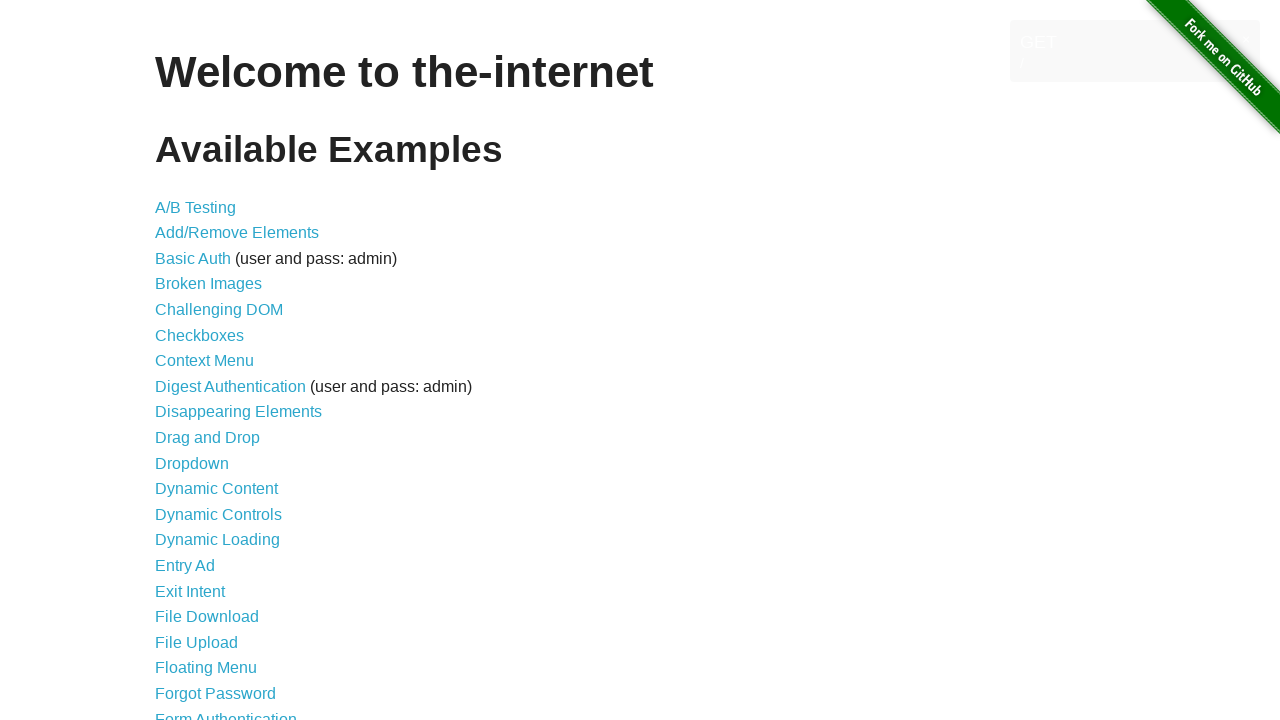

Displayed error growl notification
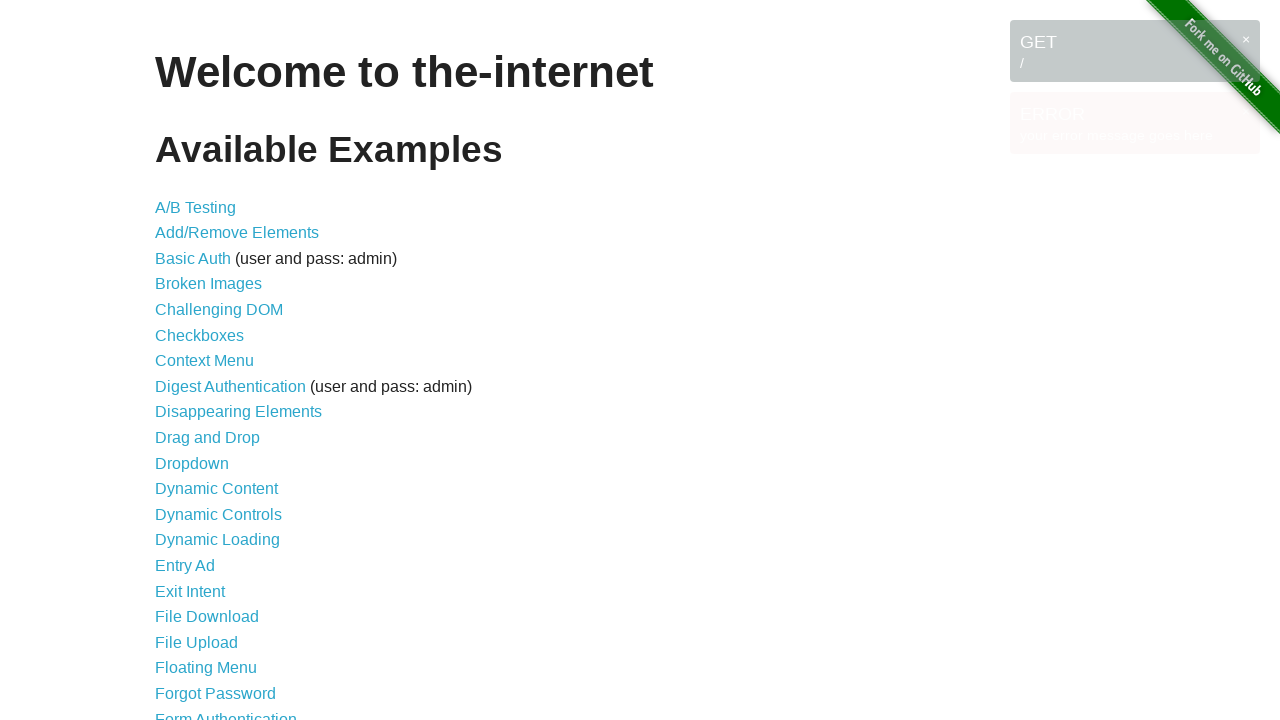

Displayed notice growl notification
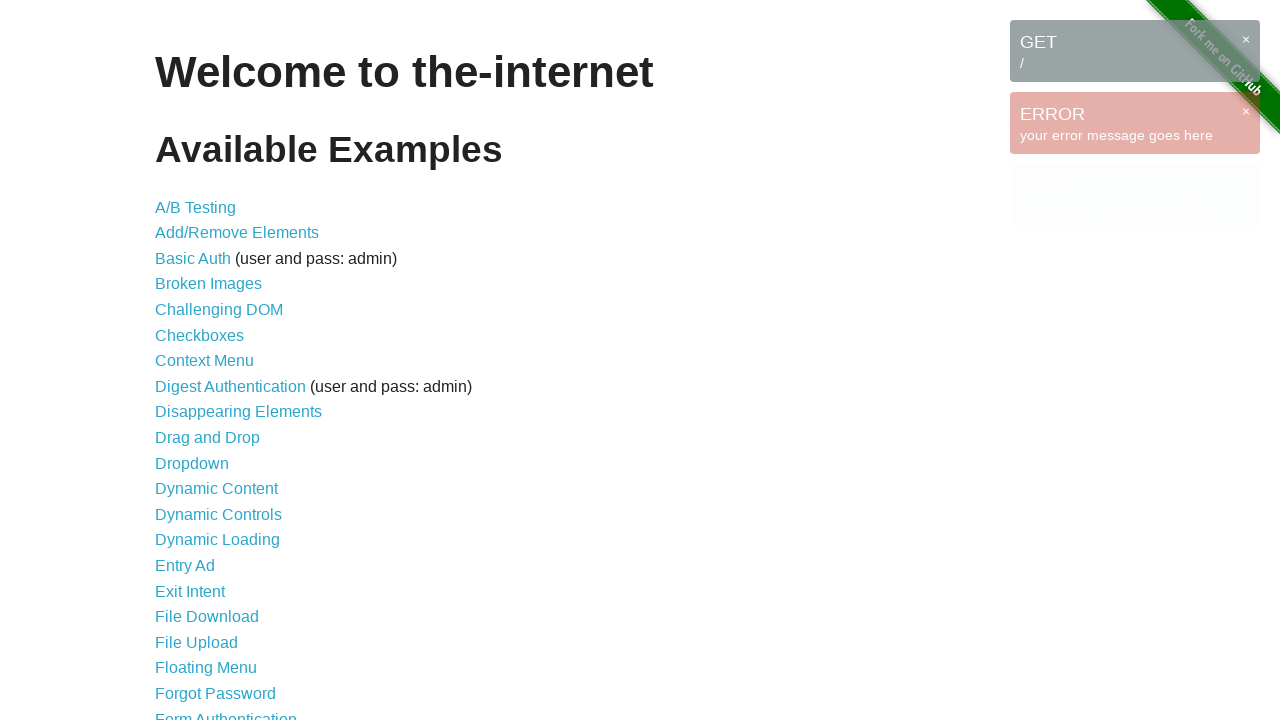

Displayed warning growl notification
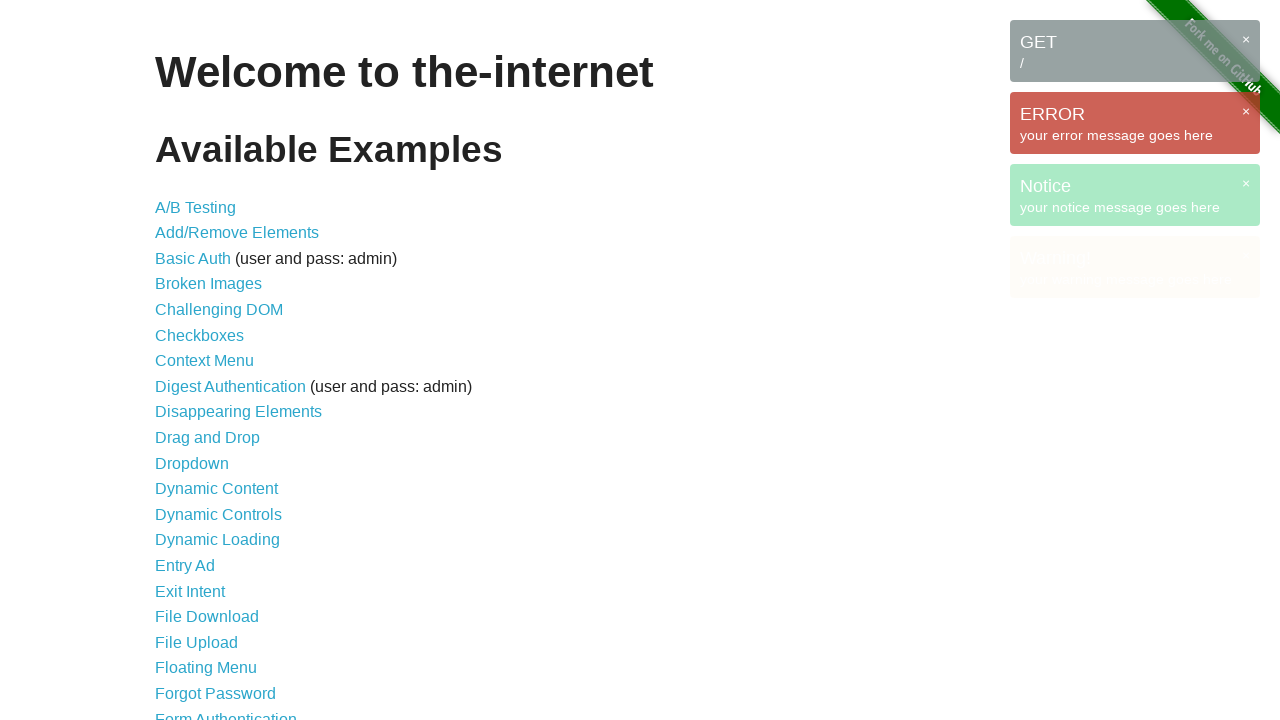

All growl notification messages appeared on the page
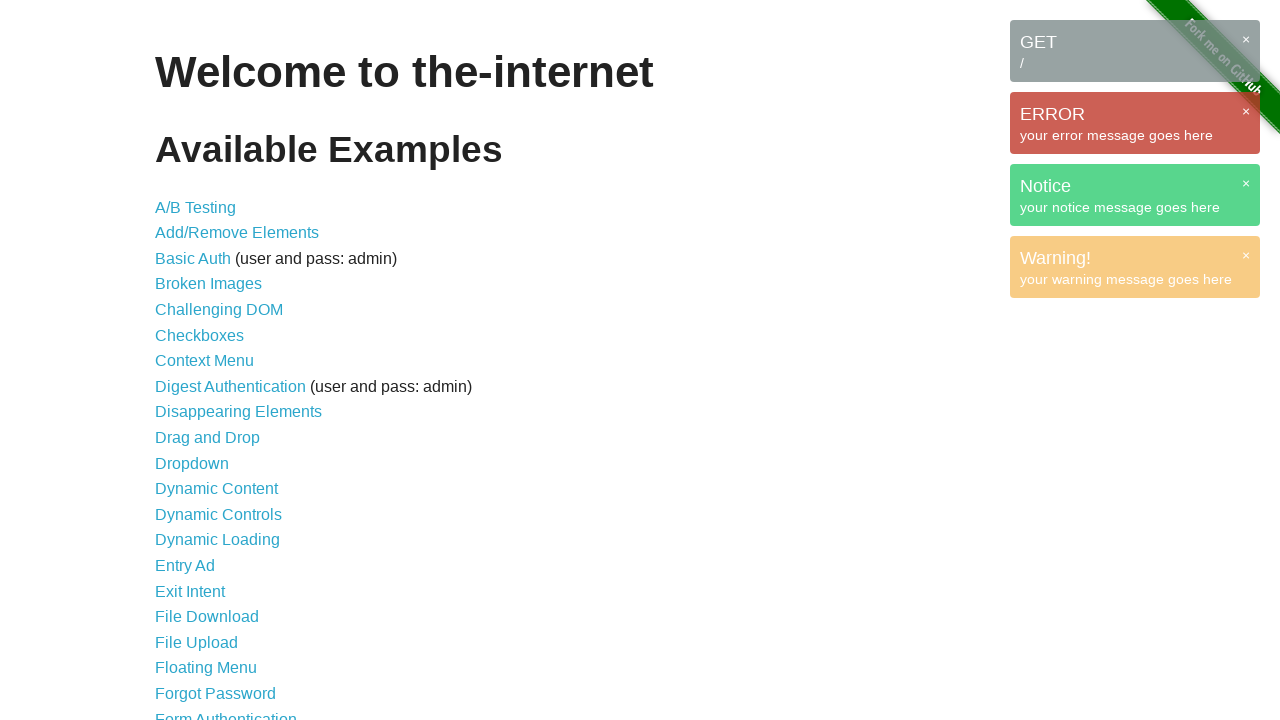

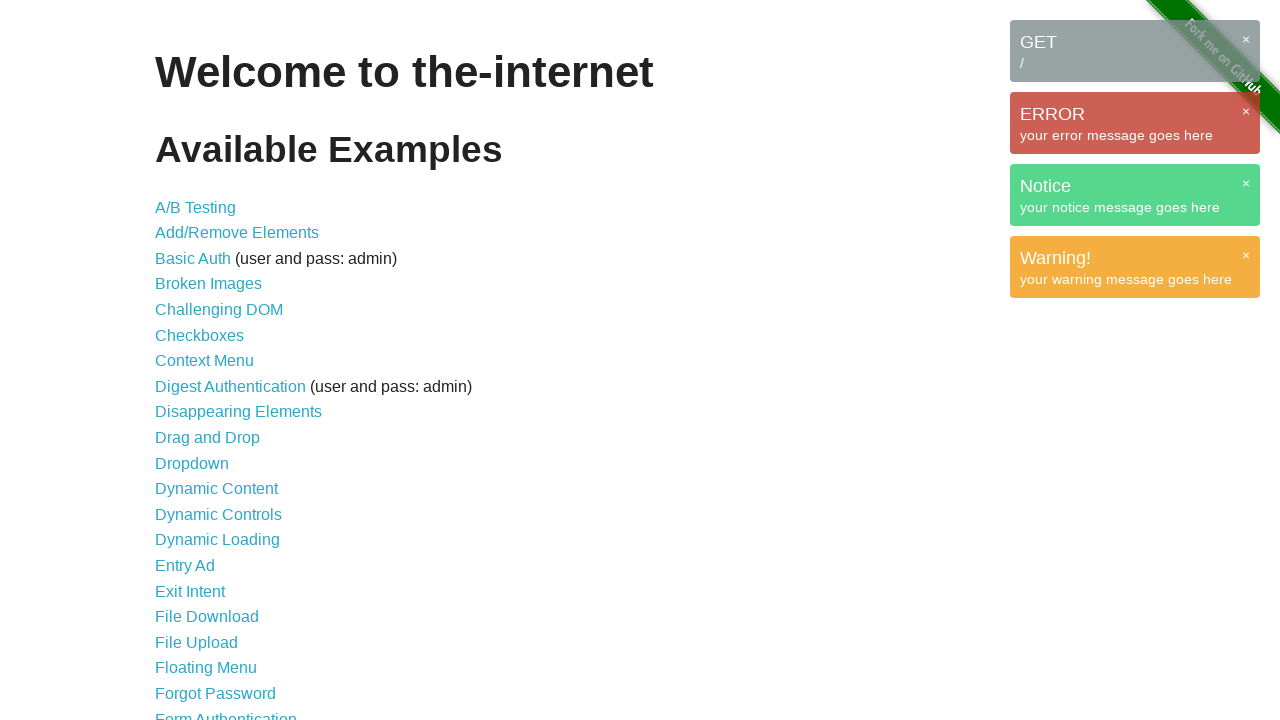